Tests JS Confirm dialog by clicking the confirm button, accepting it with OK, and verifying the result shows "You clicked: Ok"

Starting URL: https://the-internet.herokuapp.com/javascript_alerts

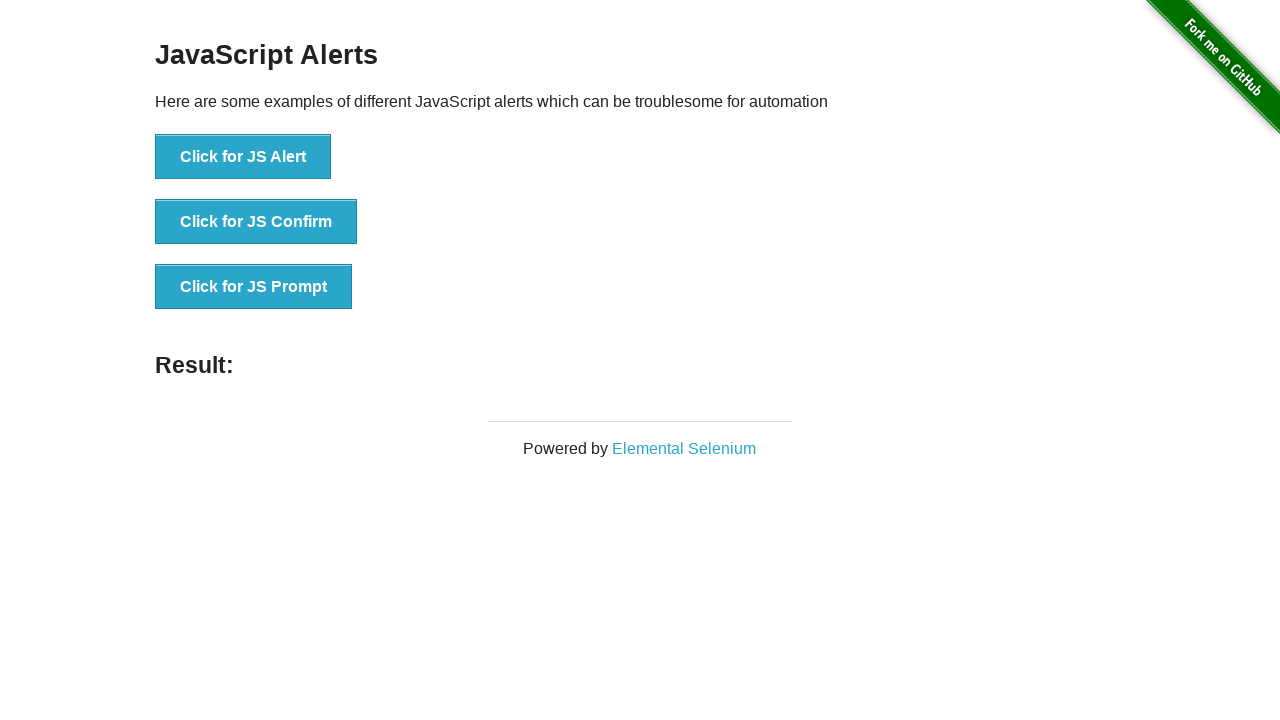

Set up dialog handler to accept confirmation dialogs
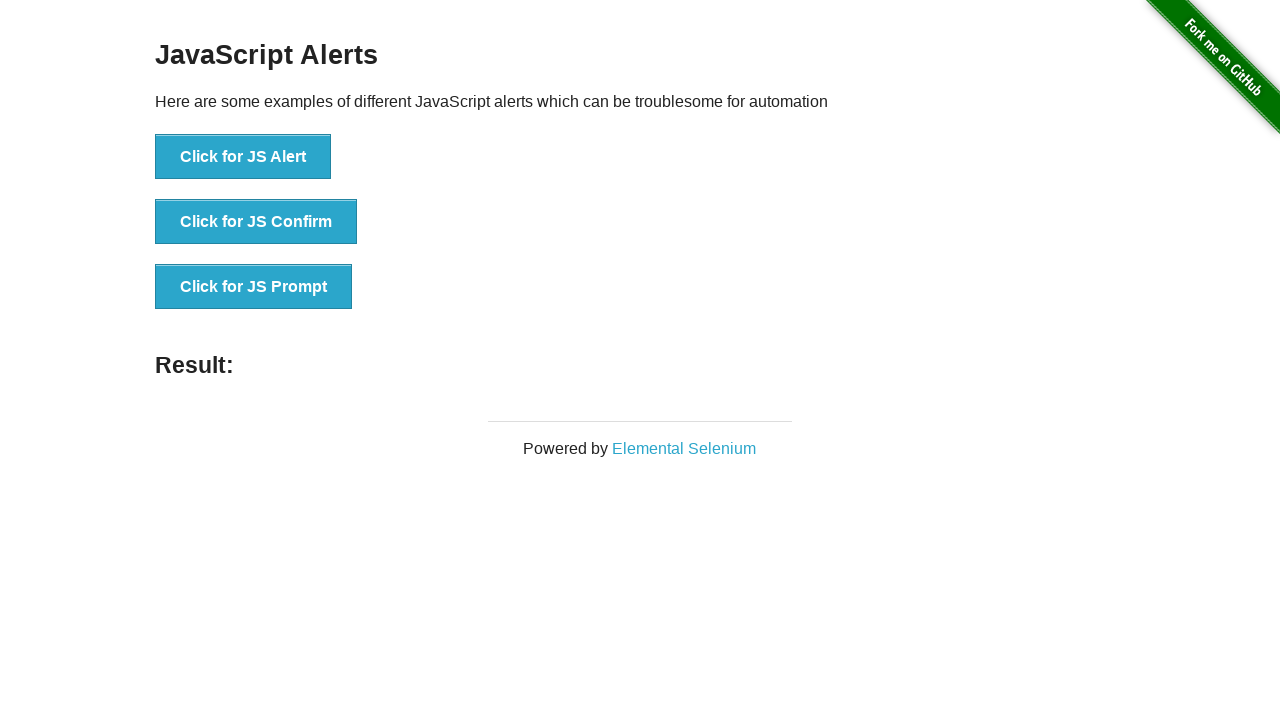

Clicked the JS Confirm button at (256, 222) on button[onclick*='jsConfirm']
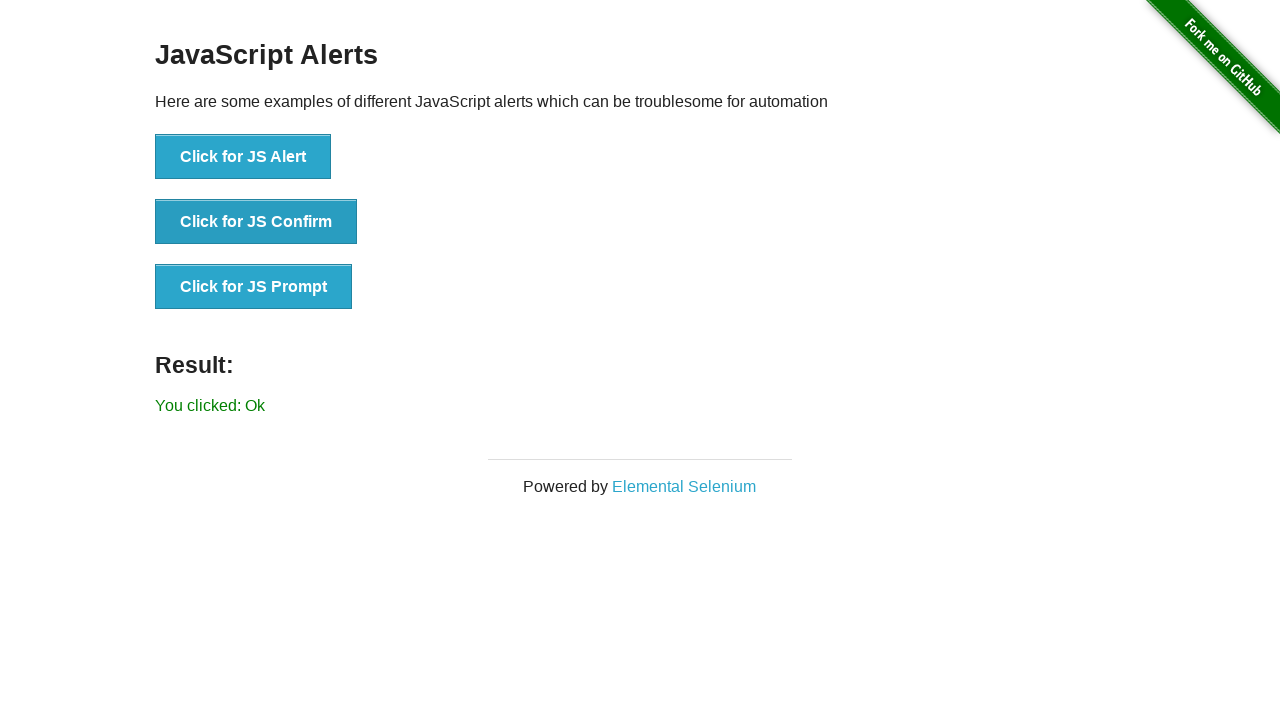

Result message element appeared
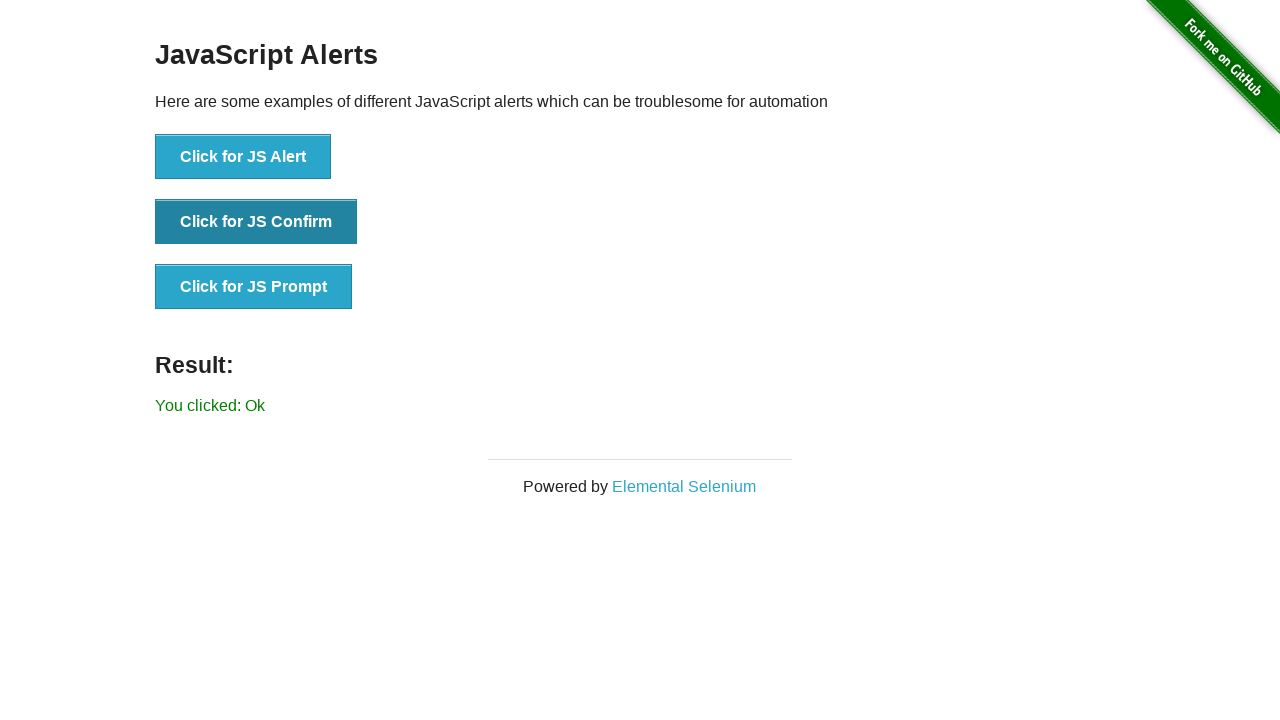

Retrieved result message text content
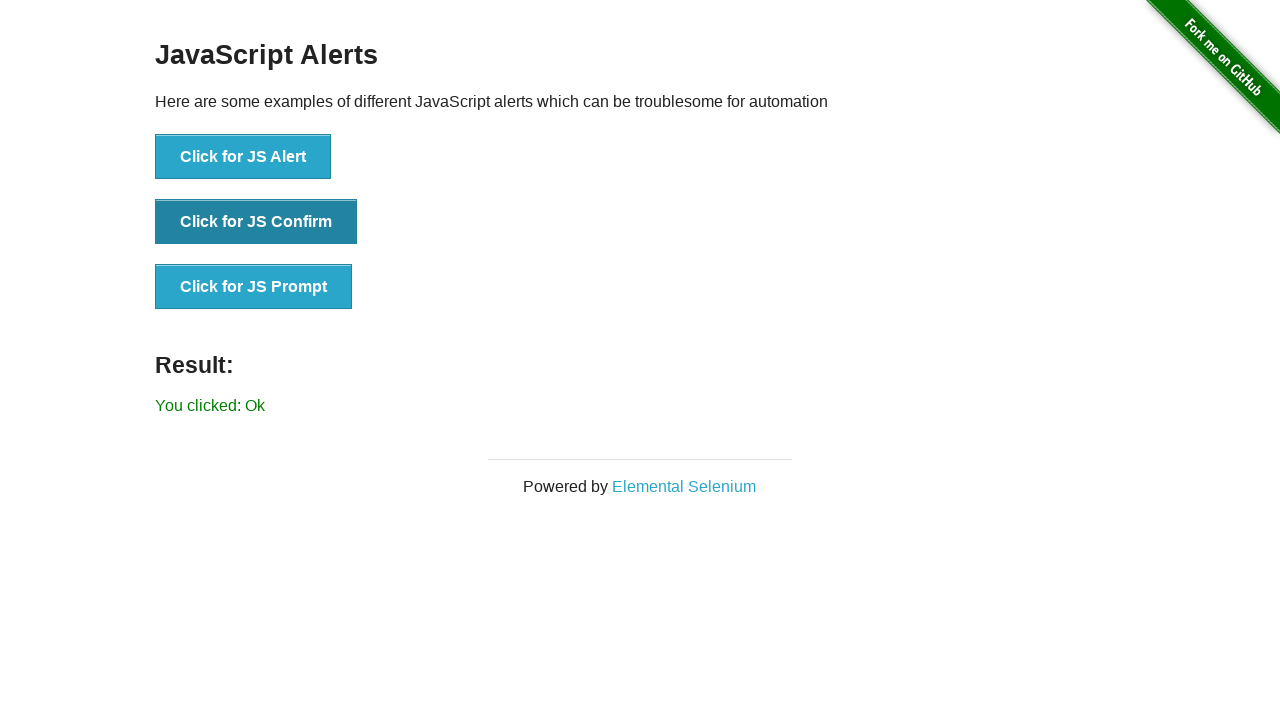

Verified result message contains 'You clicked: Ok'
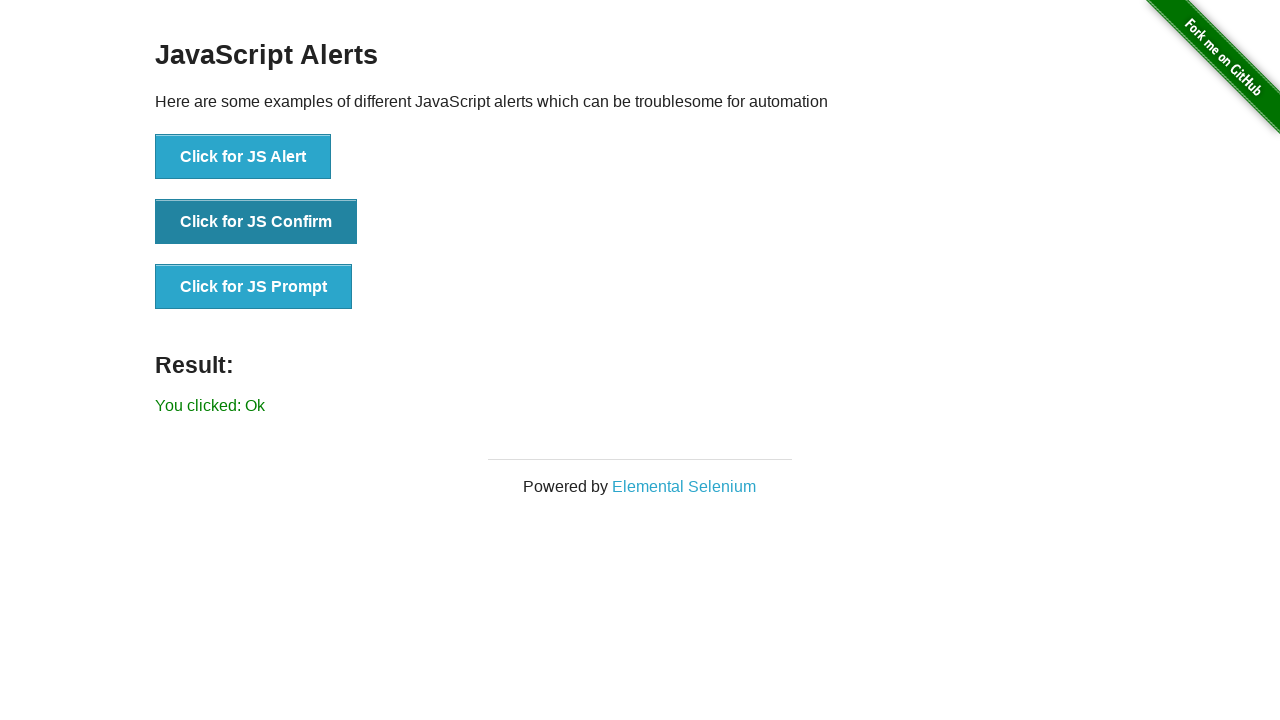

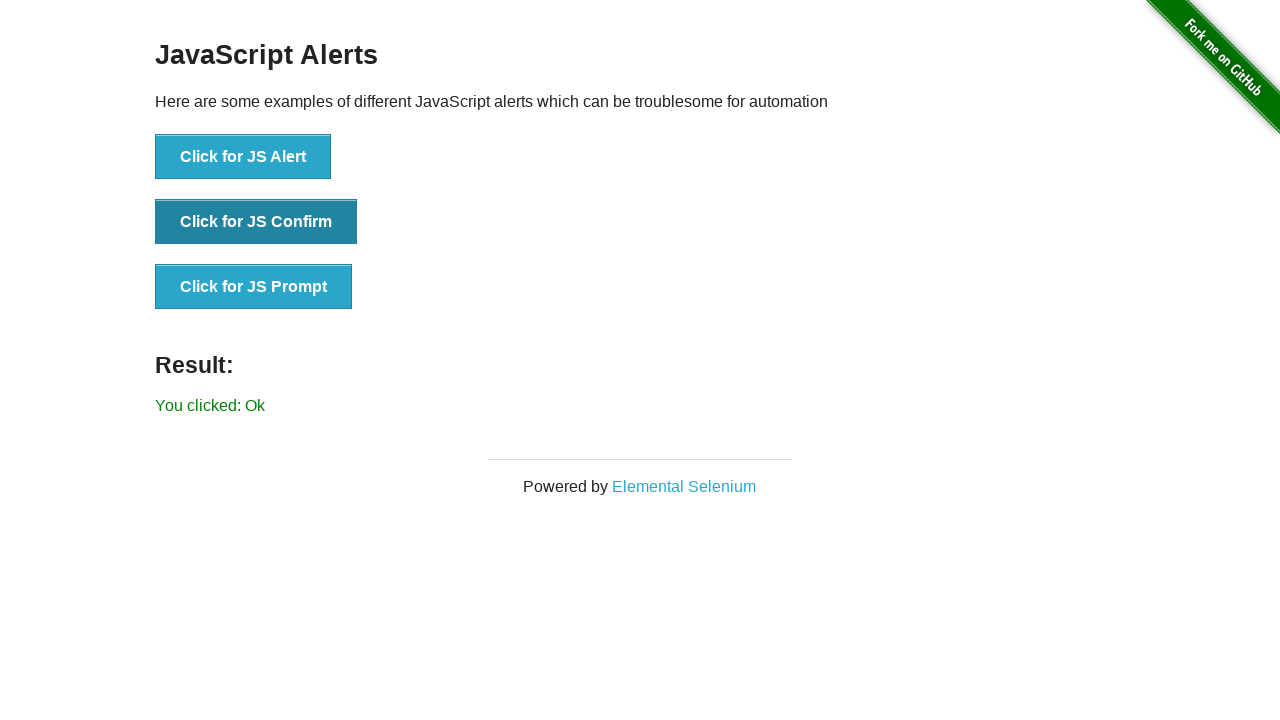